Tests form submission on an Angular practice page by interacting with checkboxes, radio buttons, dropdowns, and password fields, then navigates to shop and adds a product to cart

Starting URL: https://rahulshettyacademy.com/angularpractice/

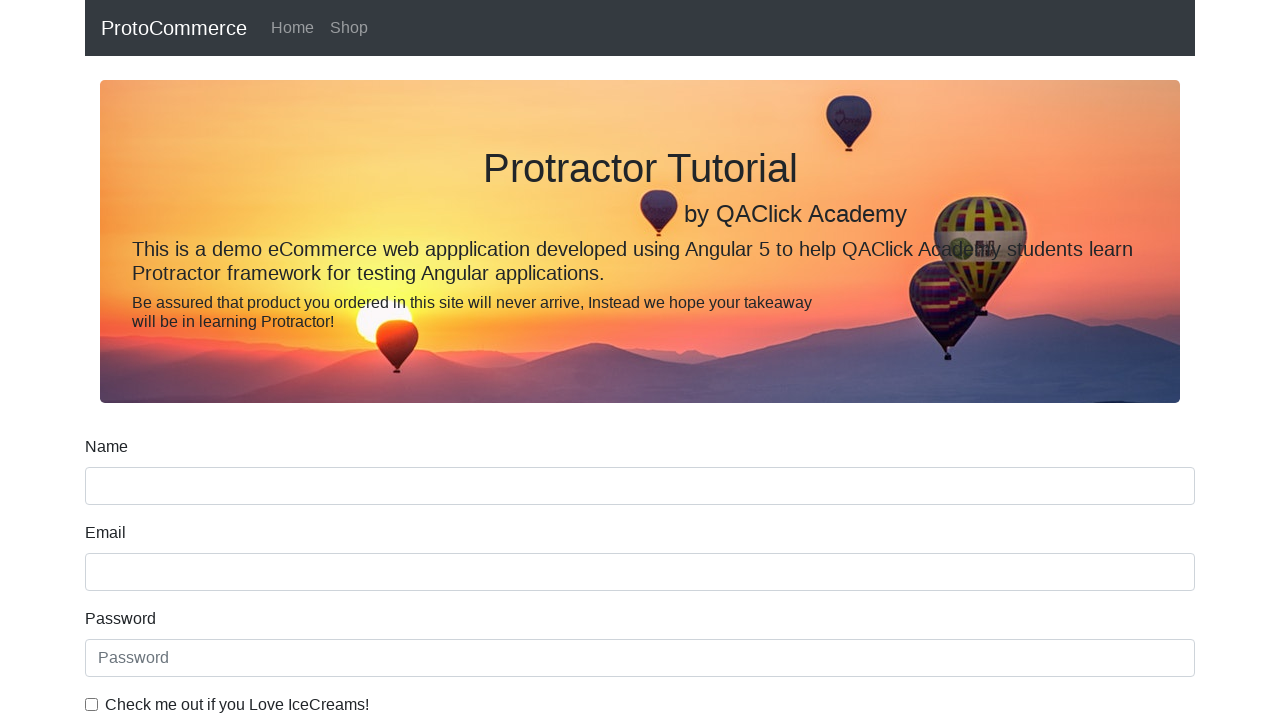

Clicked ice cream checkbox at (92, 704) on internal:label="Check me out if you Love IceCreams!"i
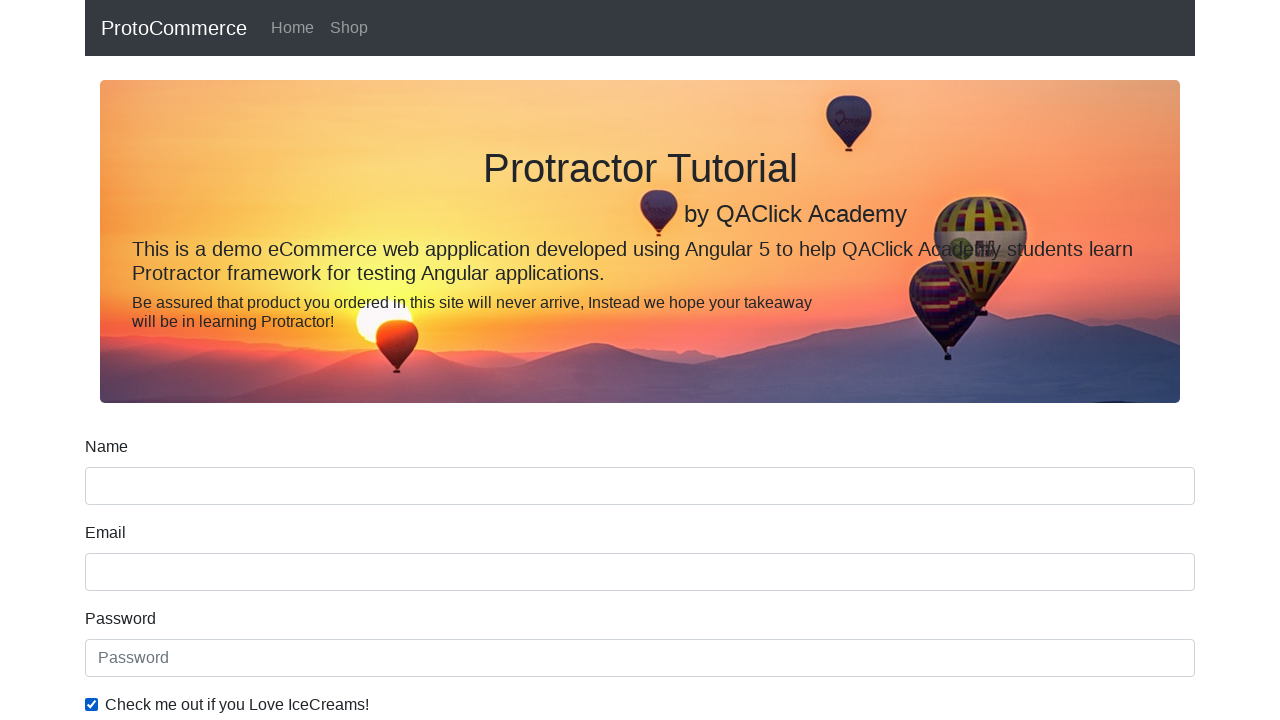

Selected Employed radio button at (326, 360) on internal:label="Employed"i
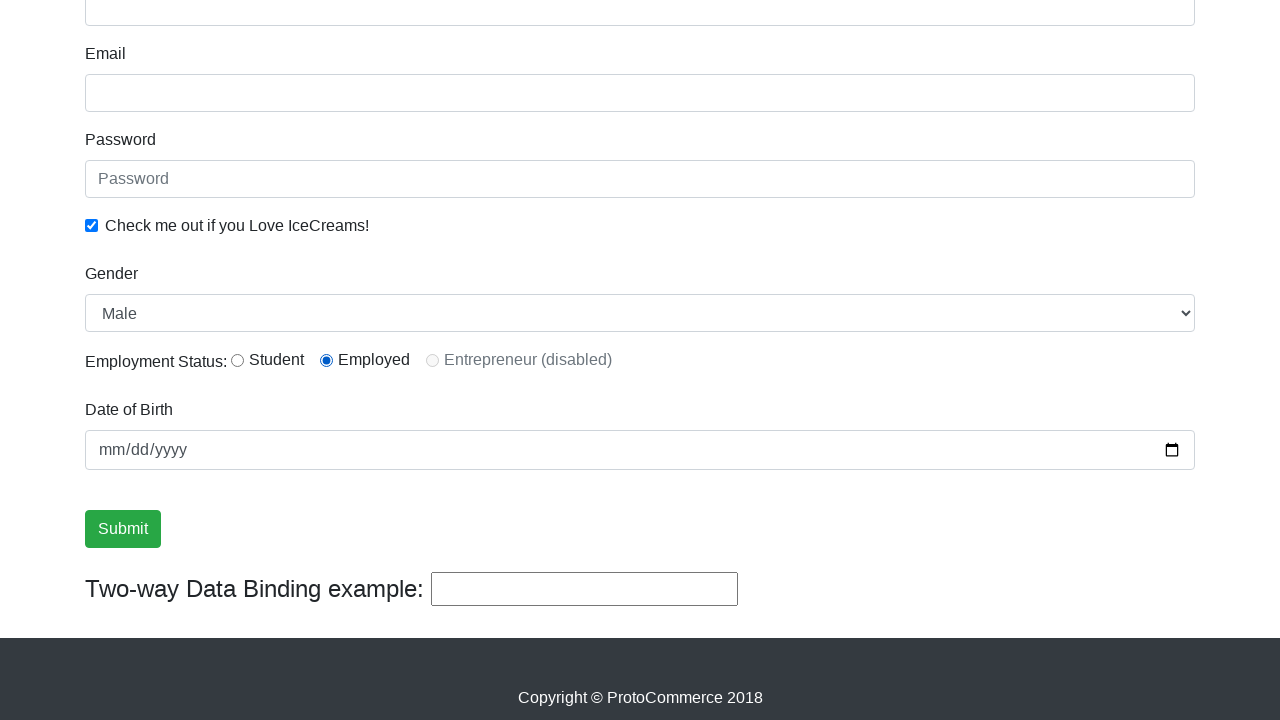

Selected Female from Gender dropdown on internal:label="Gender"i
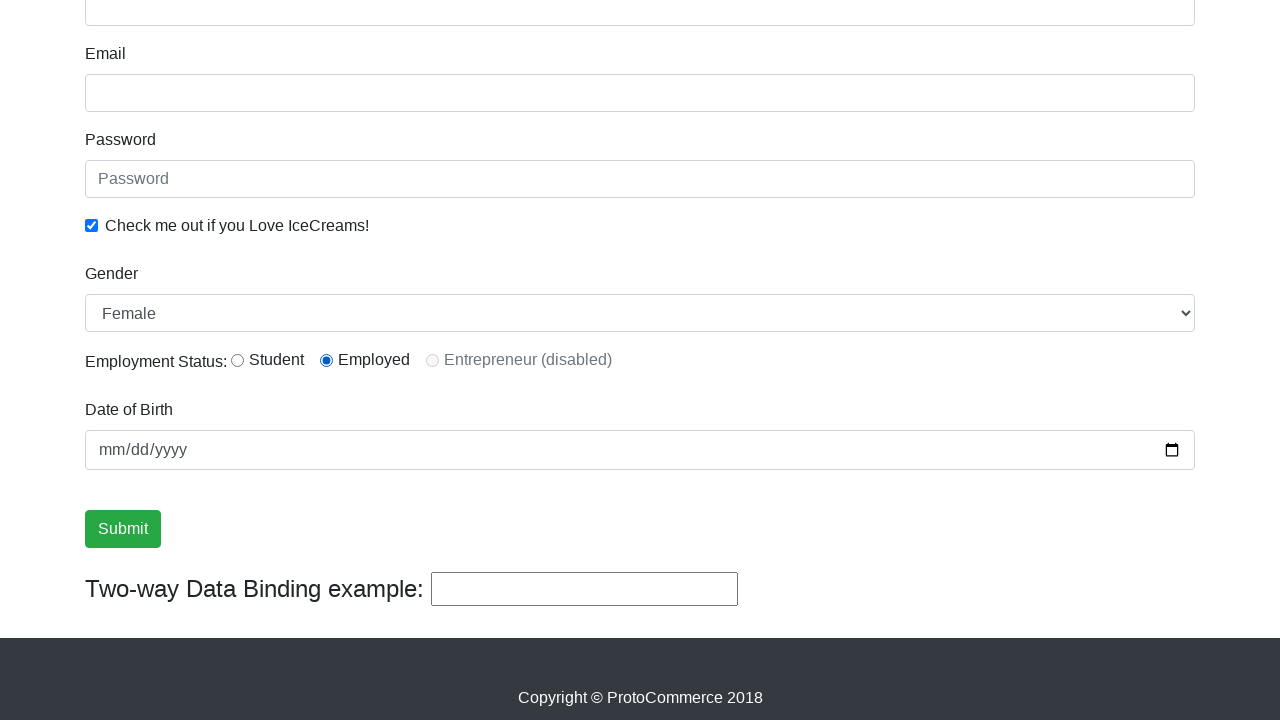

Filled password field with 'abc123' on internal:attr=[placeholder="Password"i]
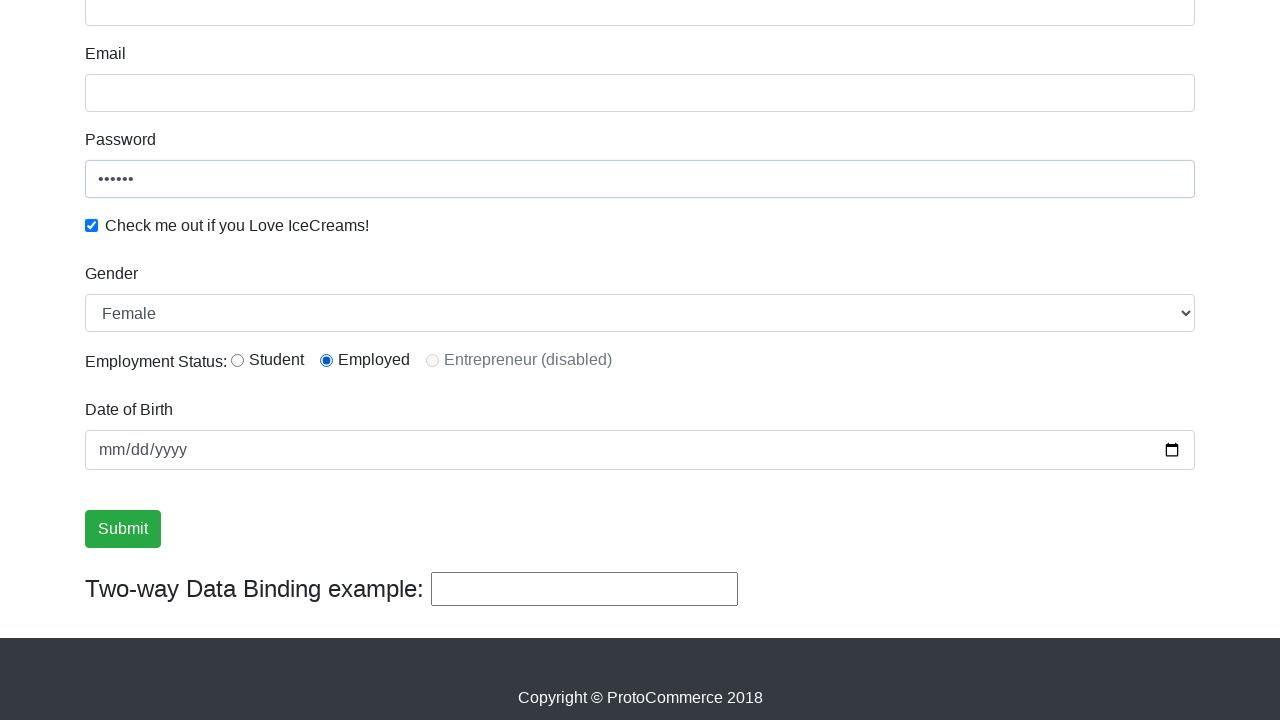

Clicked Submit button at (123, 529) on internal:role=button[name="Submit"i]
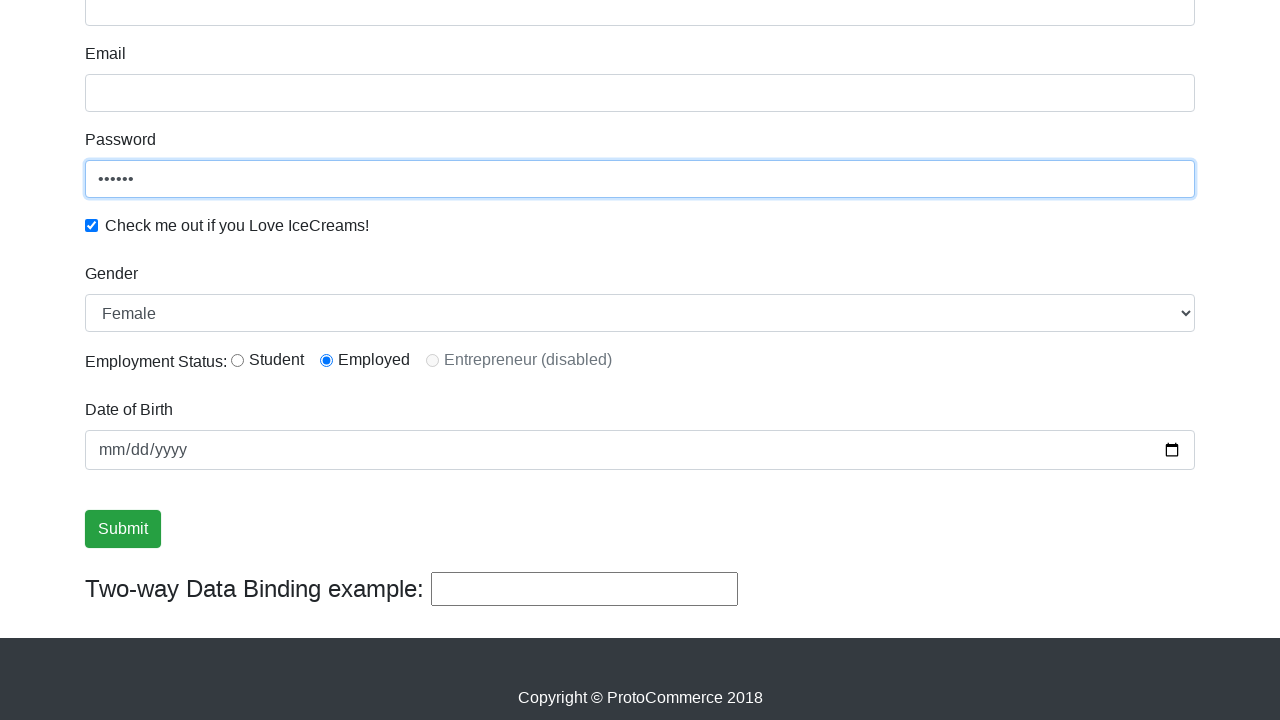

Success message appeared after form submission
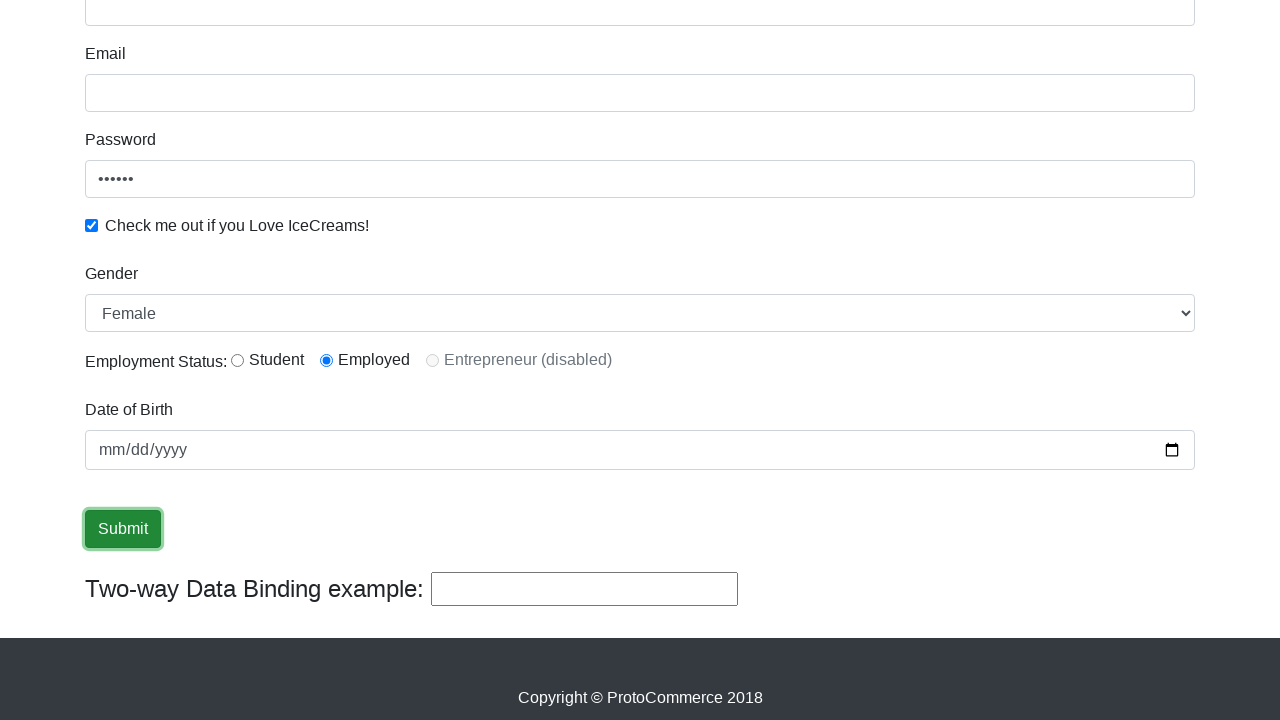

Clicked Shop link to navigate to shop page at (349, 28) on internal:role=link[name="Shop"i]
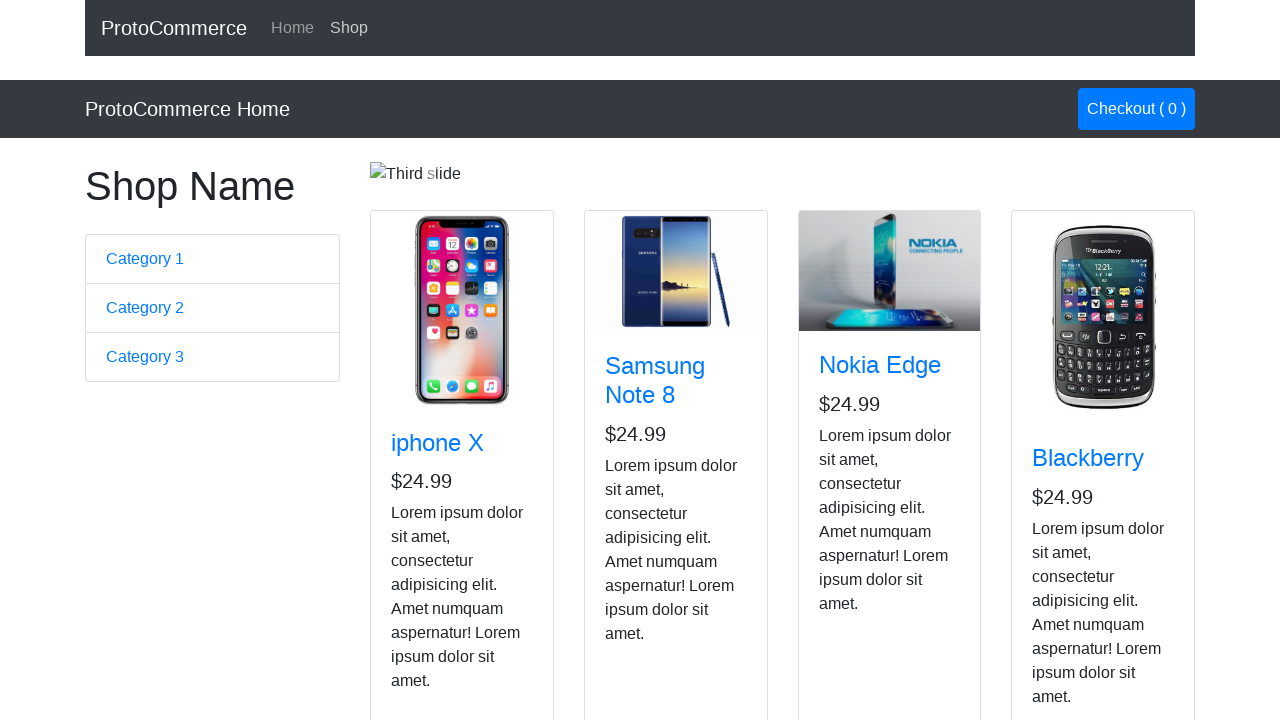

Shop page loaded successfully
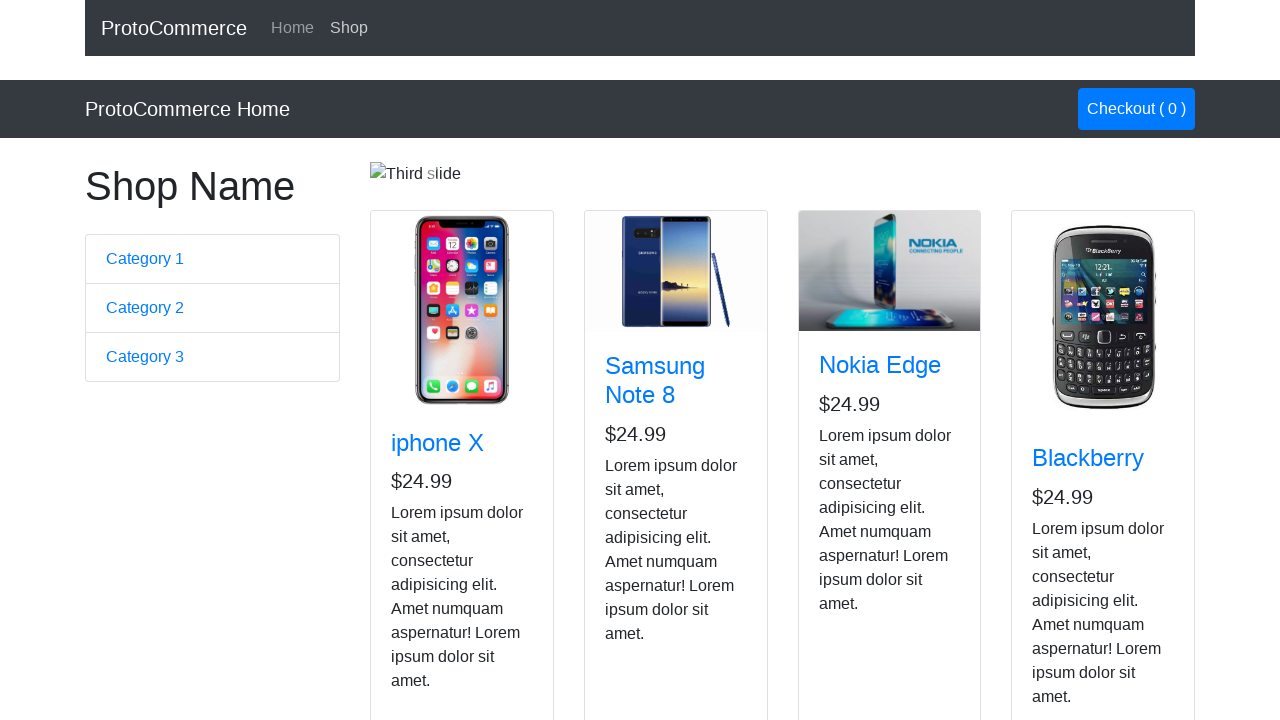

Added Nokia Edge product to cart at (854, 528) on app-card >> internal:has-text="Nokia Edge"i >> internal:role=button[name="Add"i]
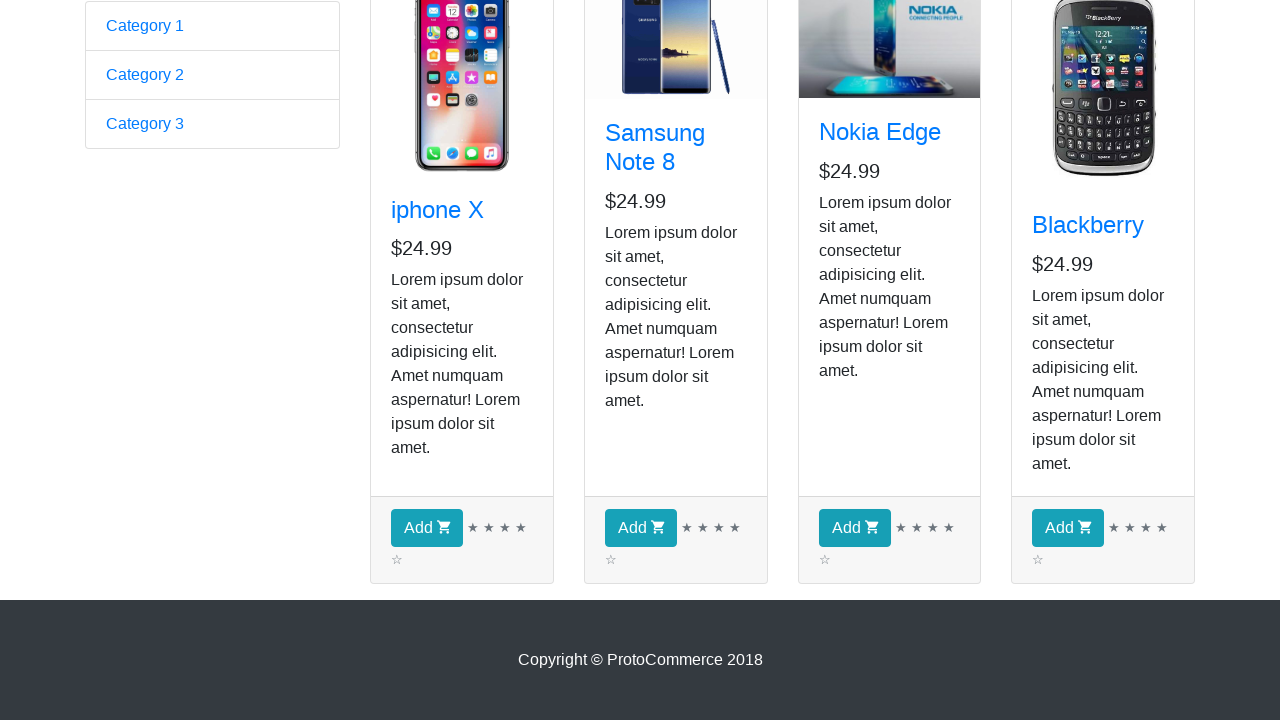

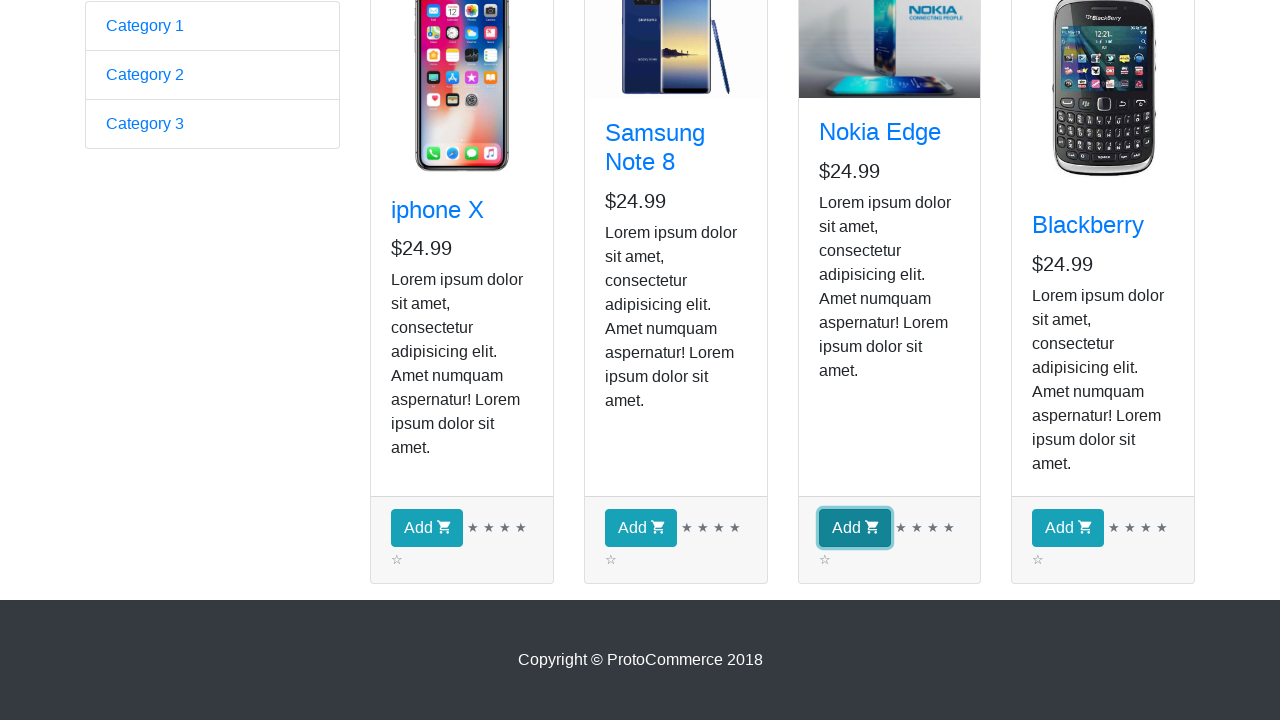